Navigates through the Superior Construction website by clicking Home, About Us, and Careers links.

Starting URL: https://superiorconstructiononline.com/

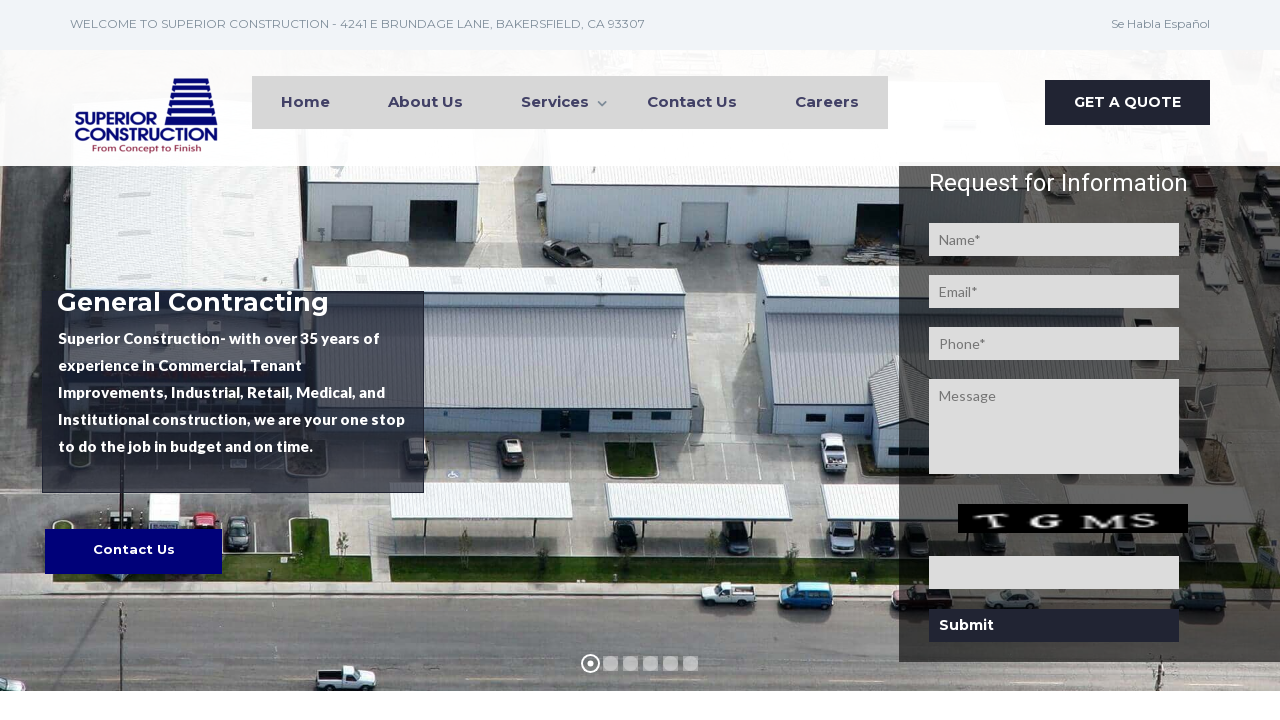

Clicked Home link on Superior Construction website at (306, 102) on (//a[contains(text(),'Home')])[2]
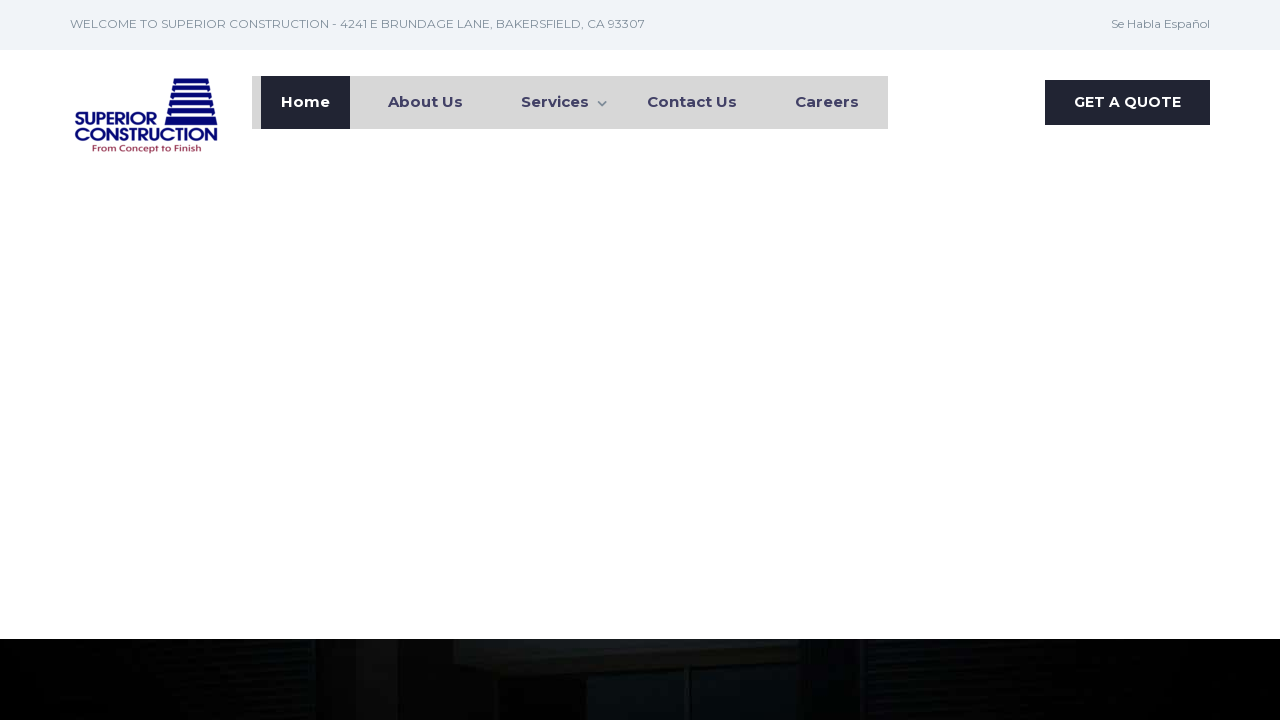

Waited for page to load after clicking Home
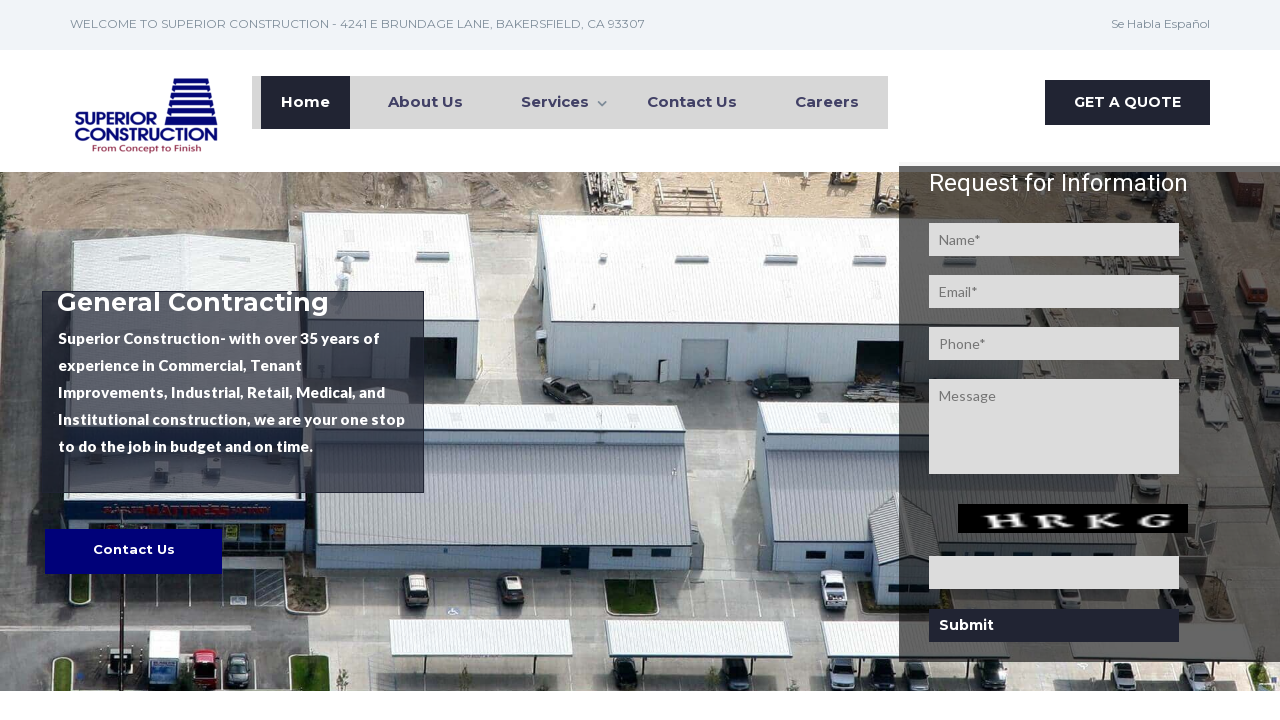

Clicked About Us link at (426, 102) on (//a[contains(text(),'About Us')])[2]
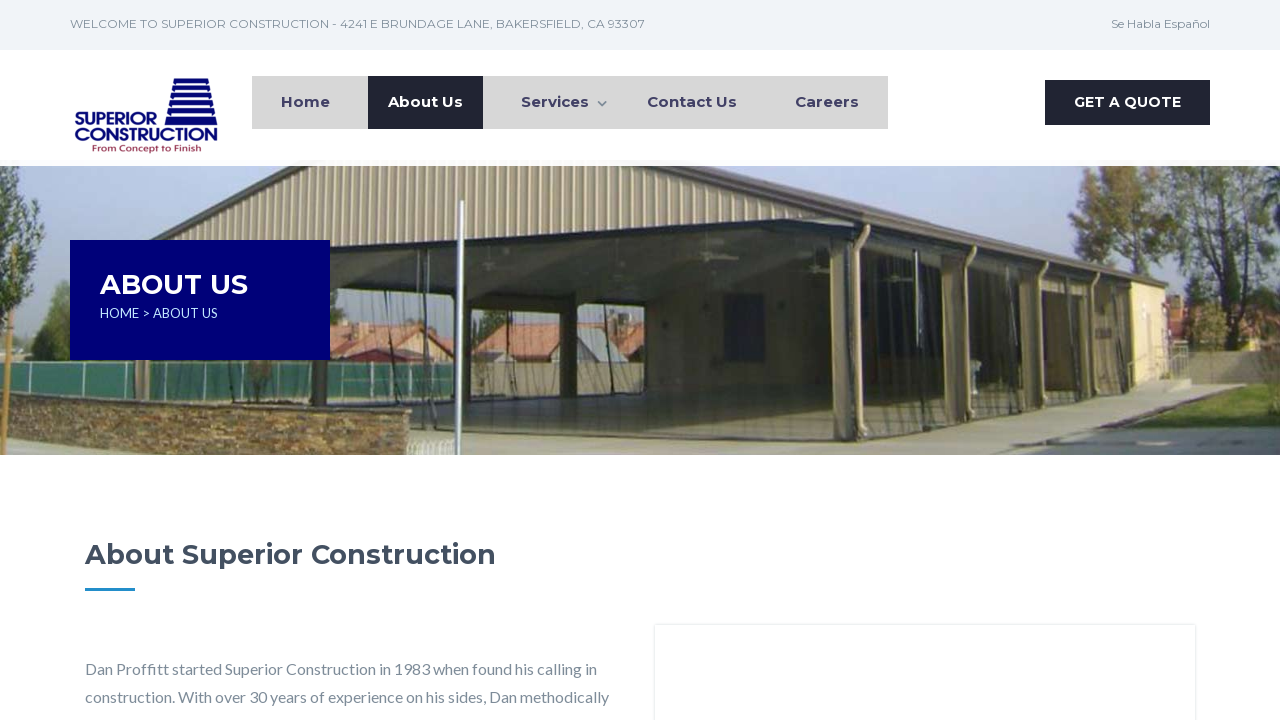

Waited for page to load after clicking About Us
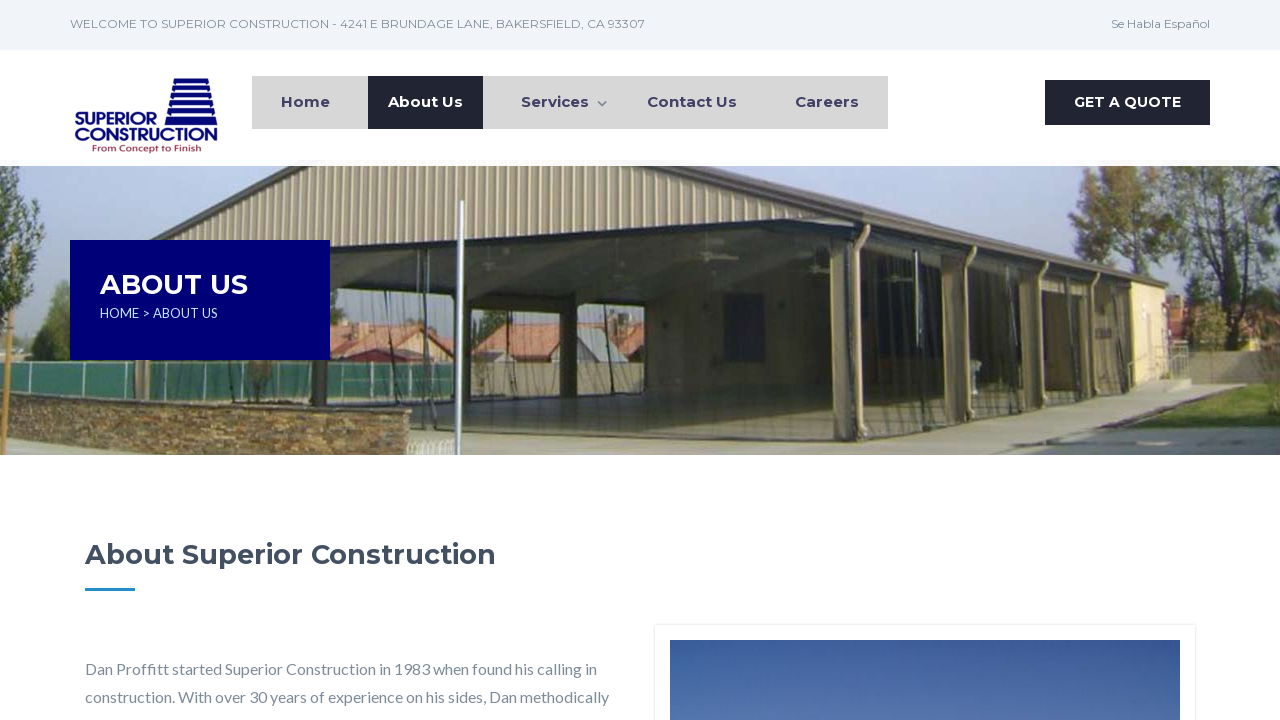

Clicked Careers link at (827, 102) on (//a[contains(text(),'Careers')])[2]
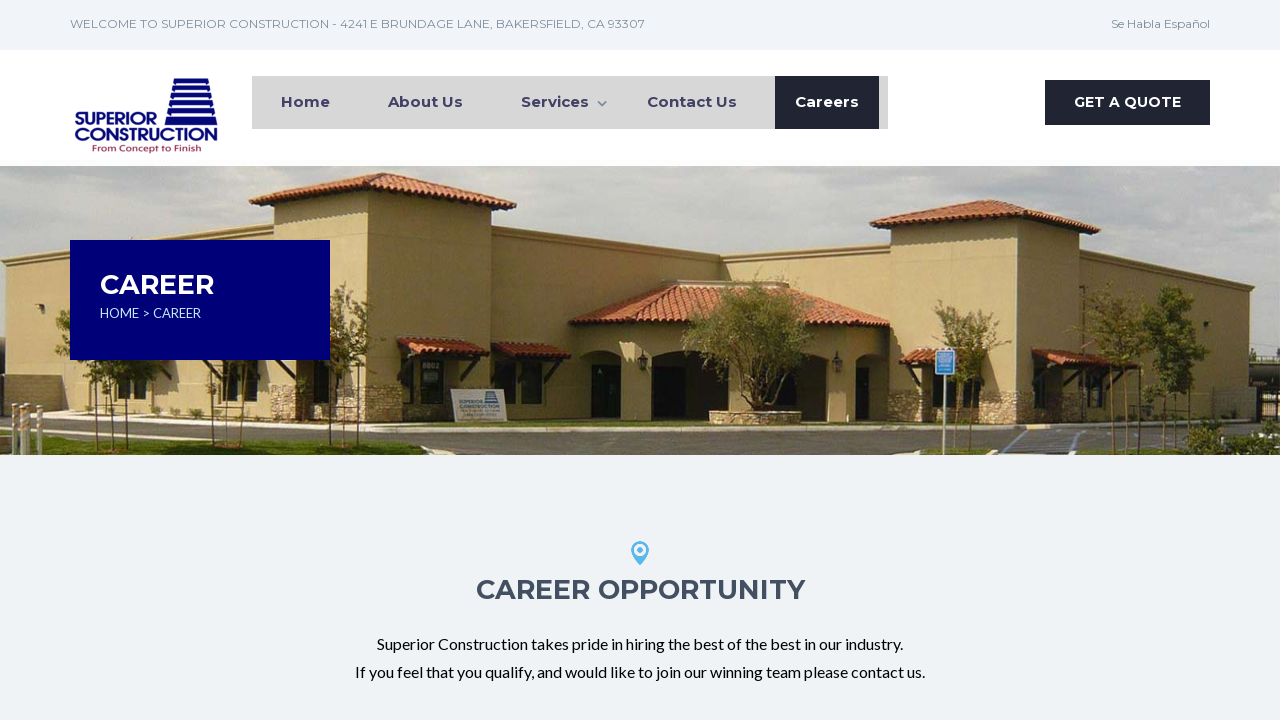

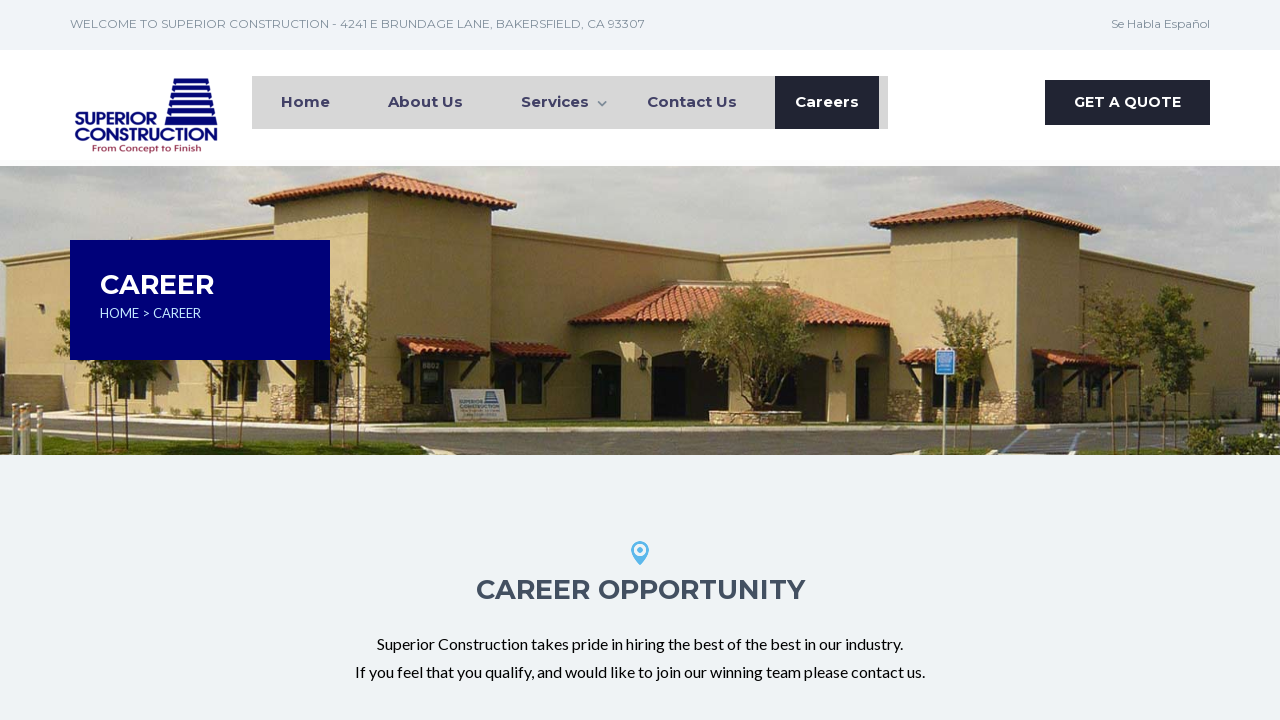